Tests opening a new browser tab by clicking a button and switching to the new tab

Starting URL: https://rahulshettyacademy.com/AutomationPractice/

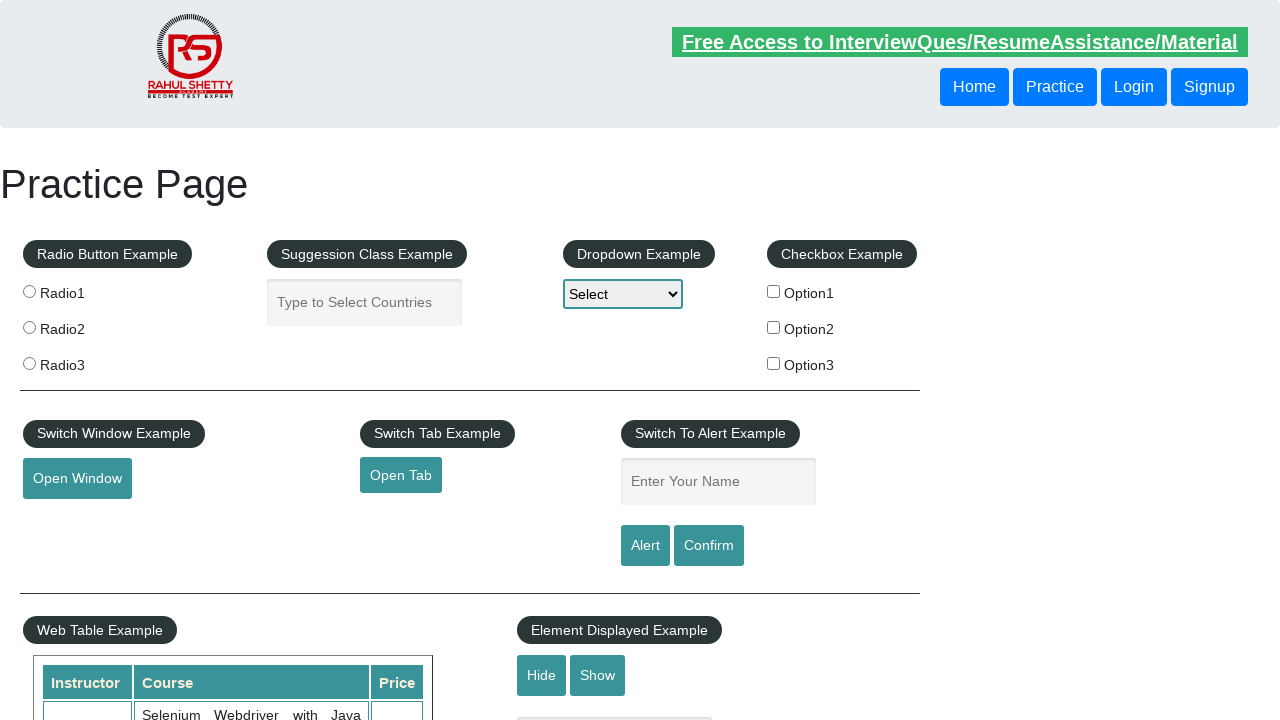

Clicked open tab button to switch to new tab at (401, 475) on #opentab
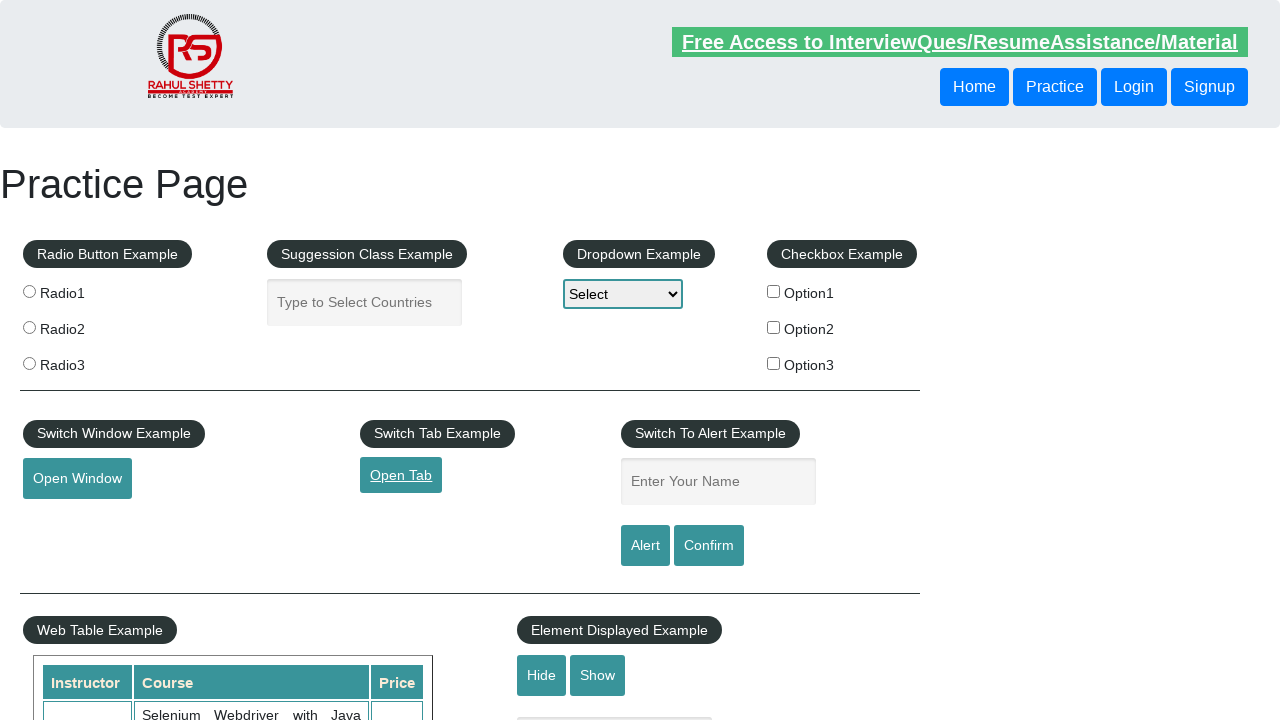

Captured new tab page object
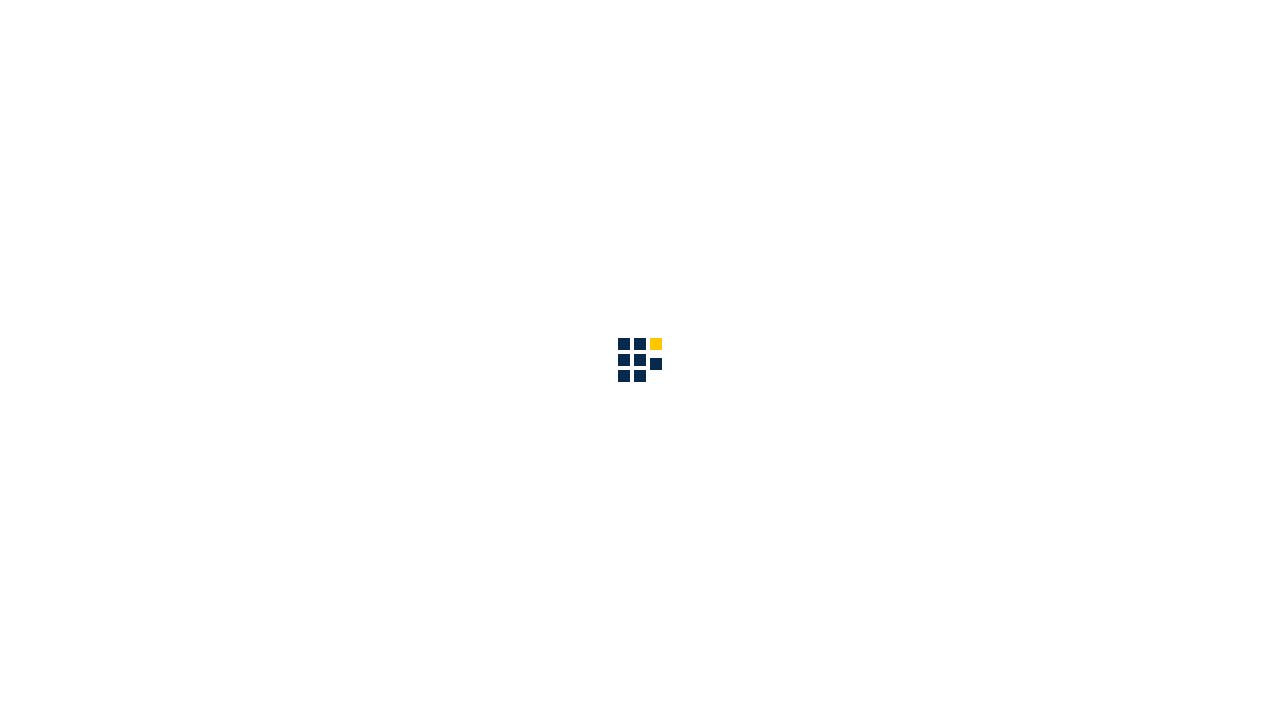

New tab page fully loaded
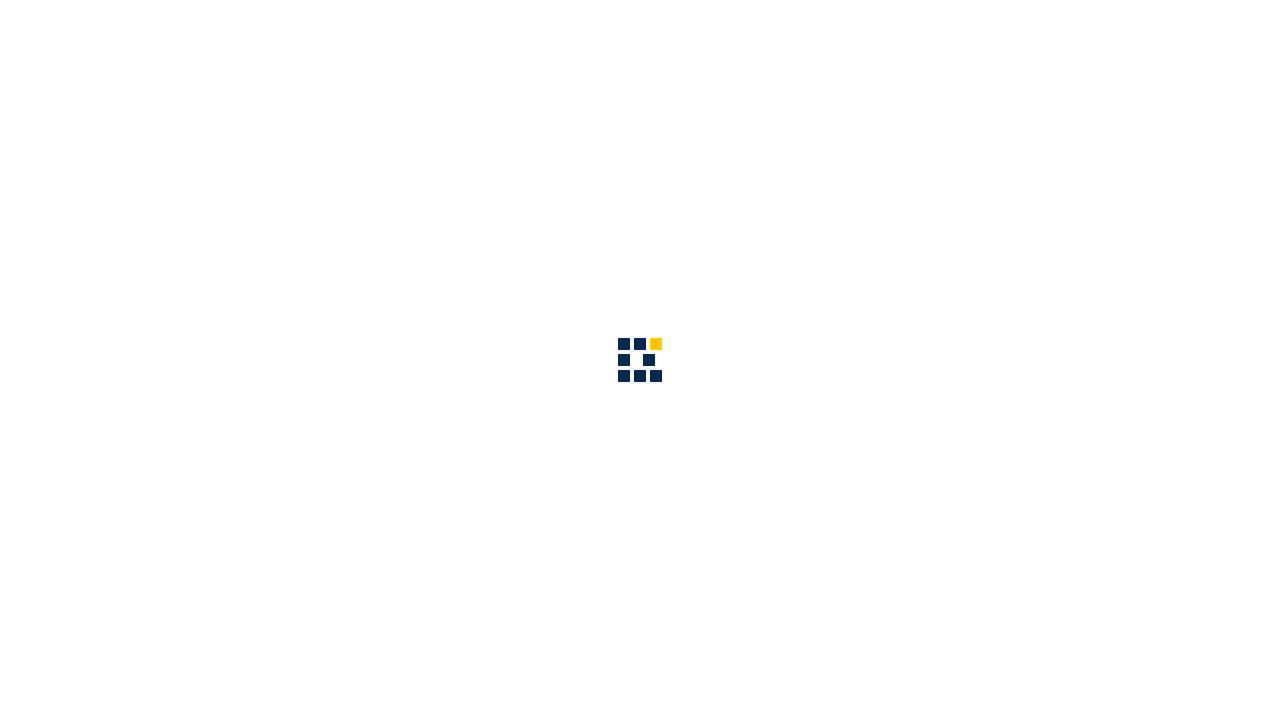

Verified new tab title contains 'Academy'
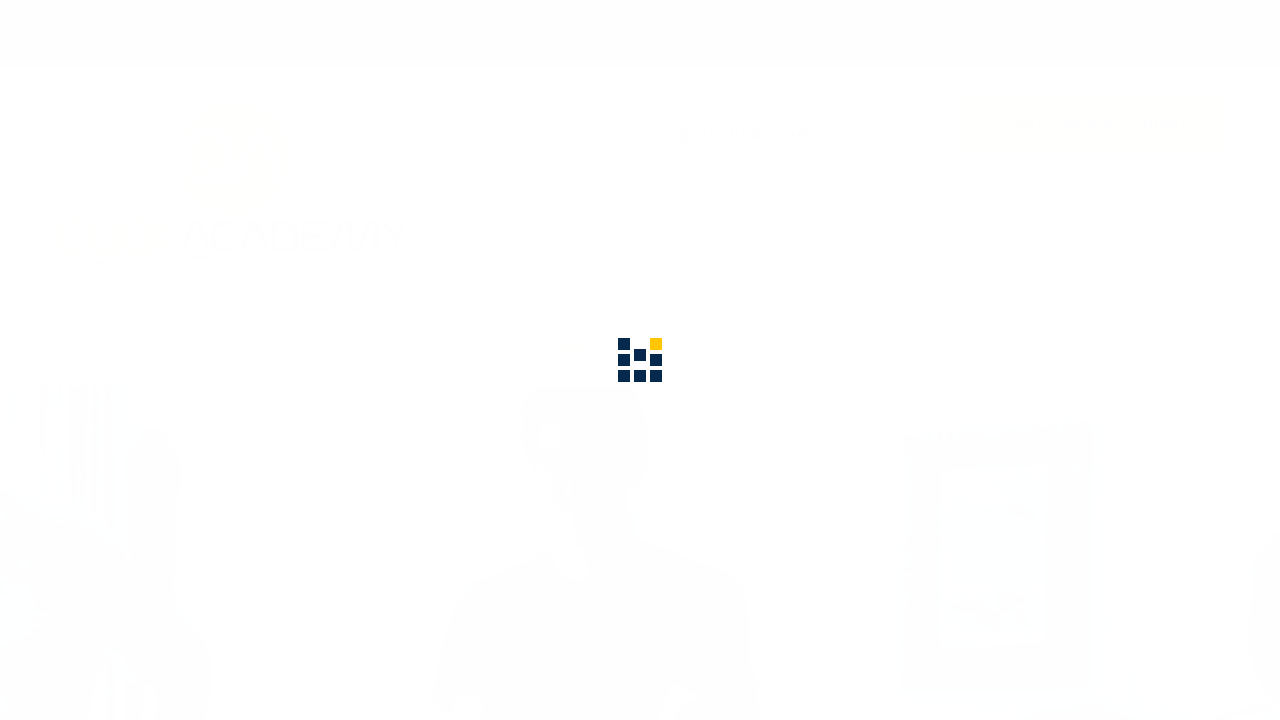

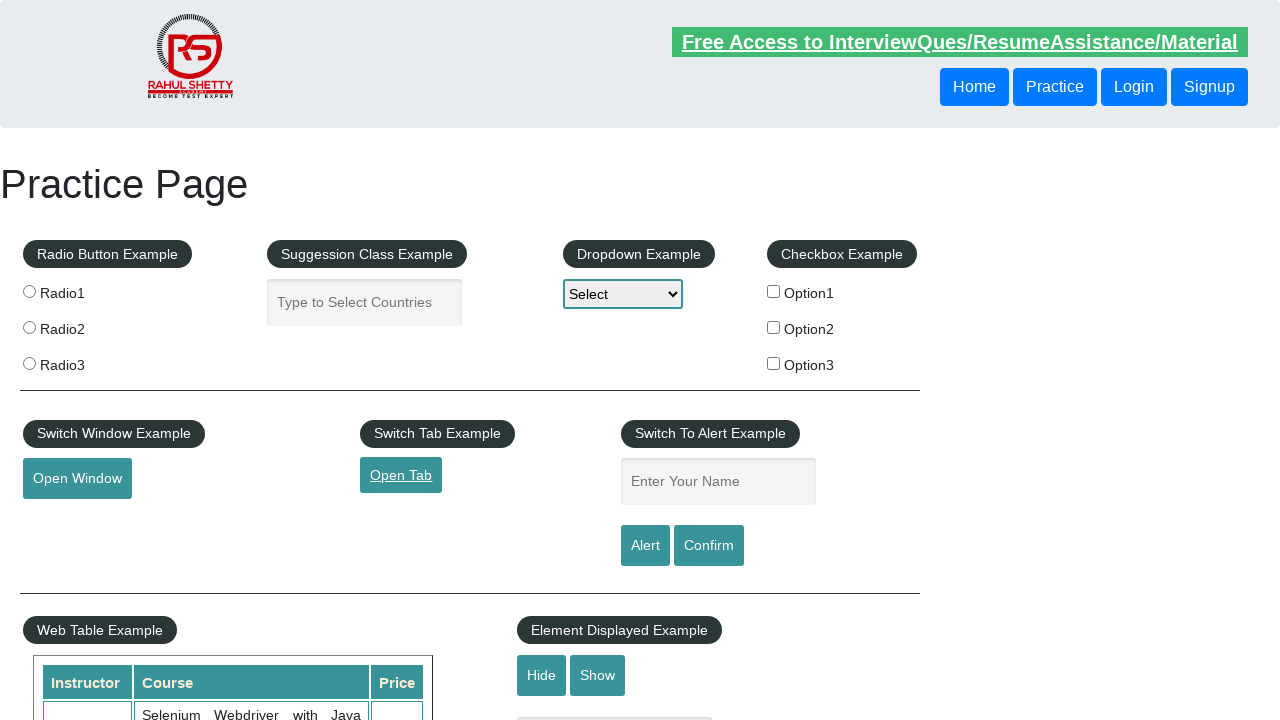